Tests input form functionality on LeafGround by filling various text input fields including name, email, and a text area with sample data

Starting URL: https://www.leafground.com/input.xhtml

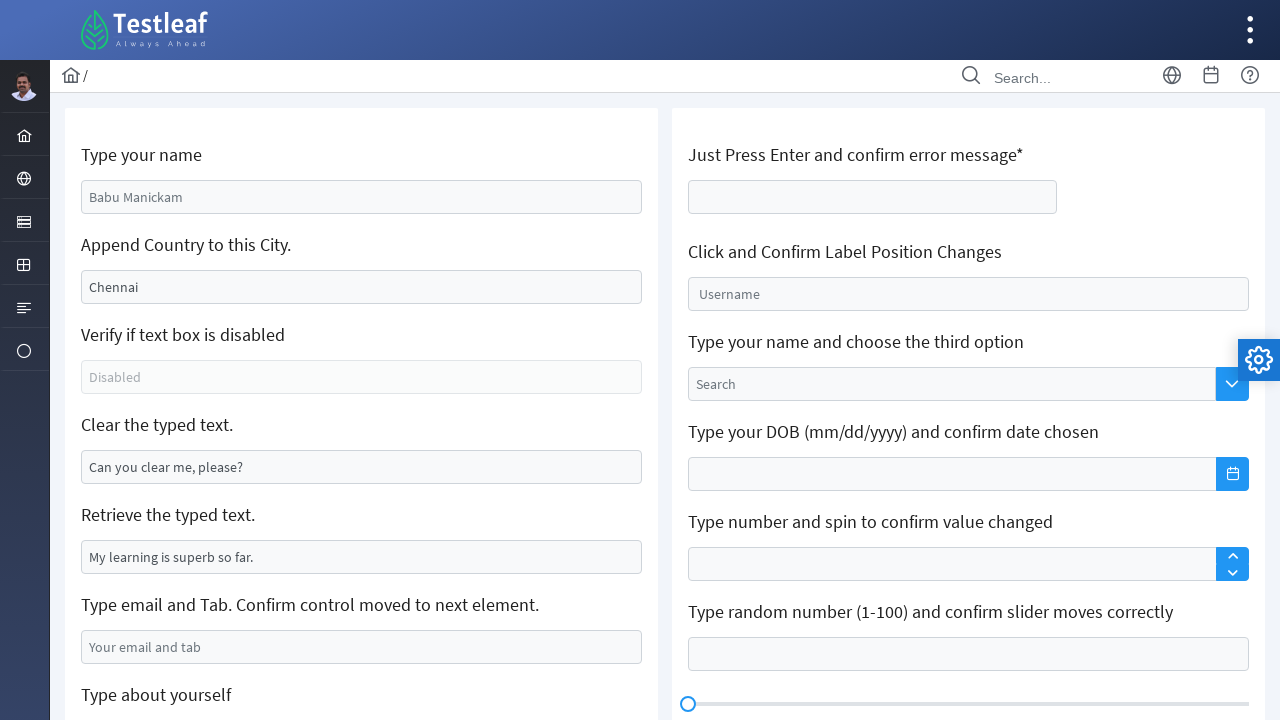

Cleared the name input field on #j_idt88\:name
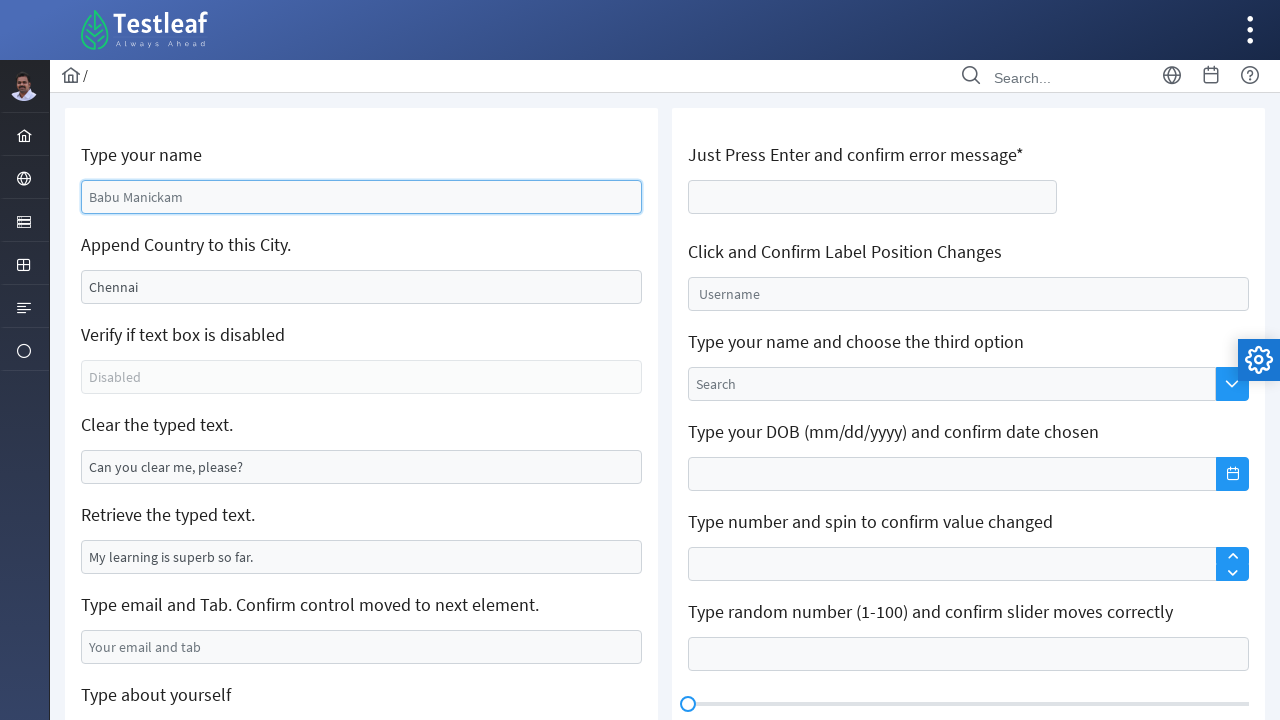

Filled name input field with 'Marcus Wellington' on #j_idt88\:name
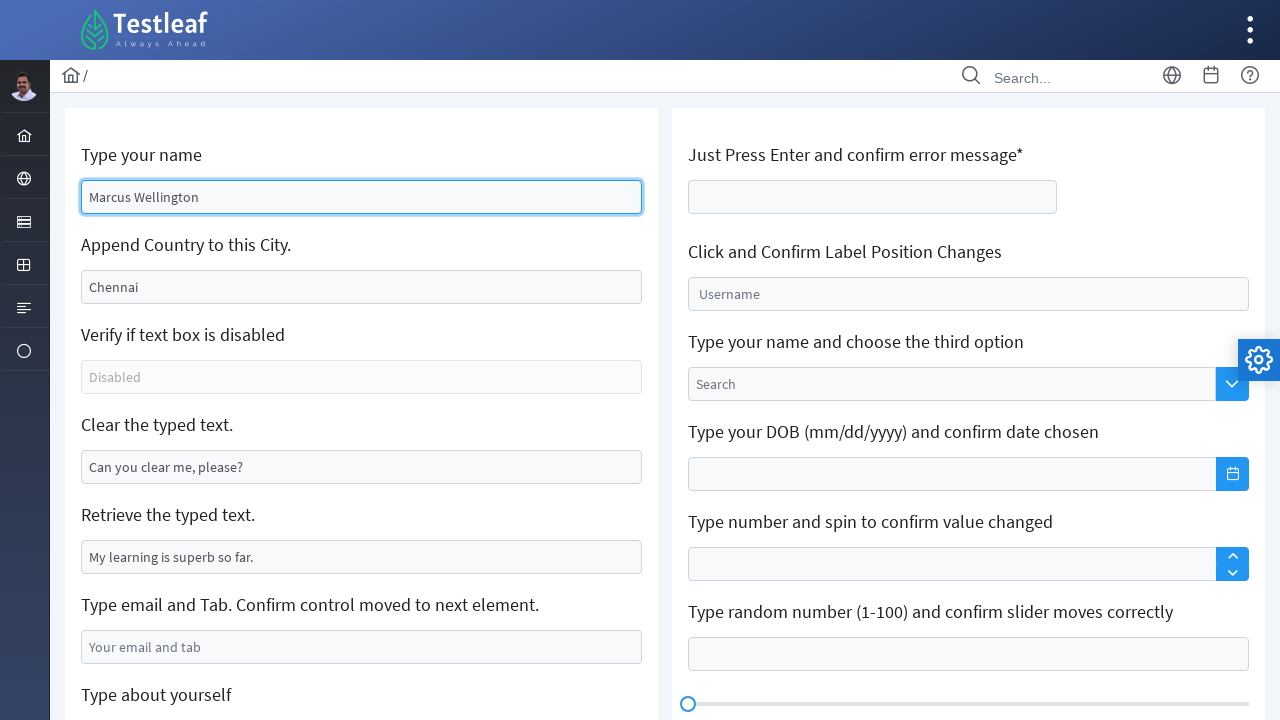

Filled append-only input field with 'Marcus Wellington' on #j_idt88\:j_idt91
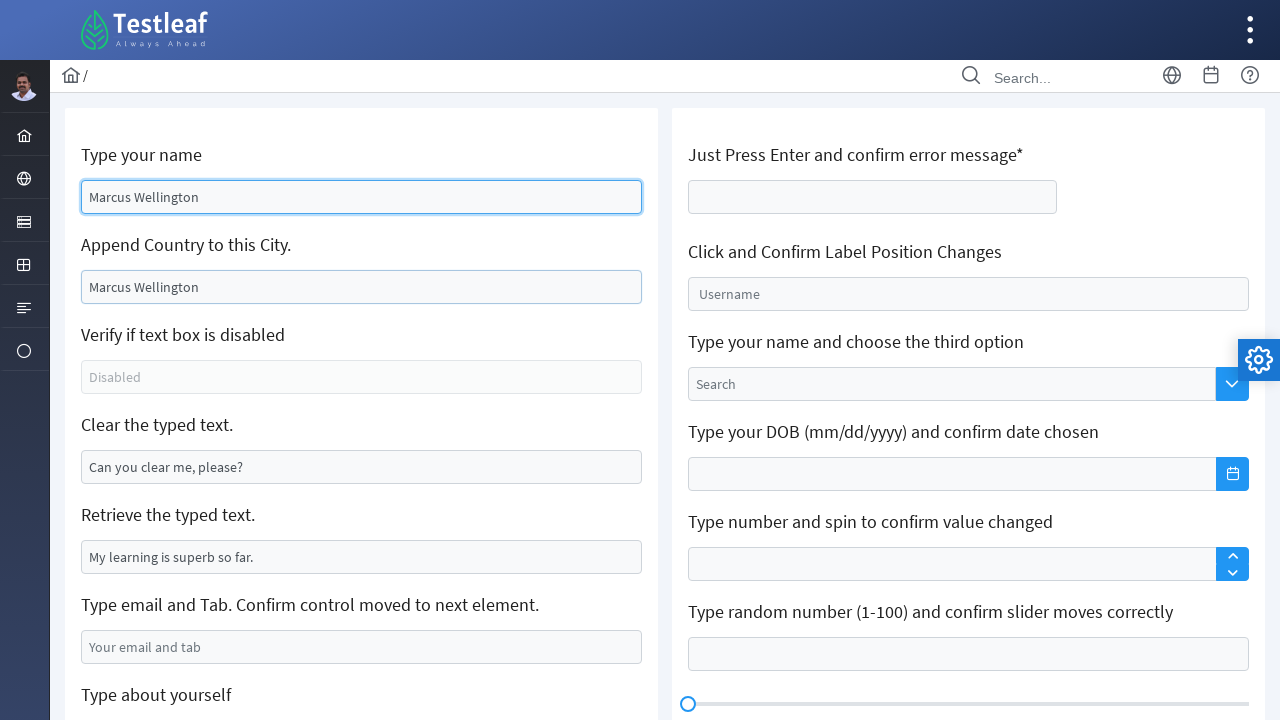

Cleared the disabled/readonly field on #j_idt88\:j_idt95
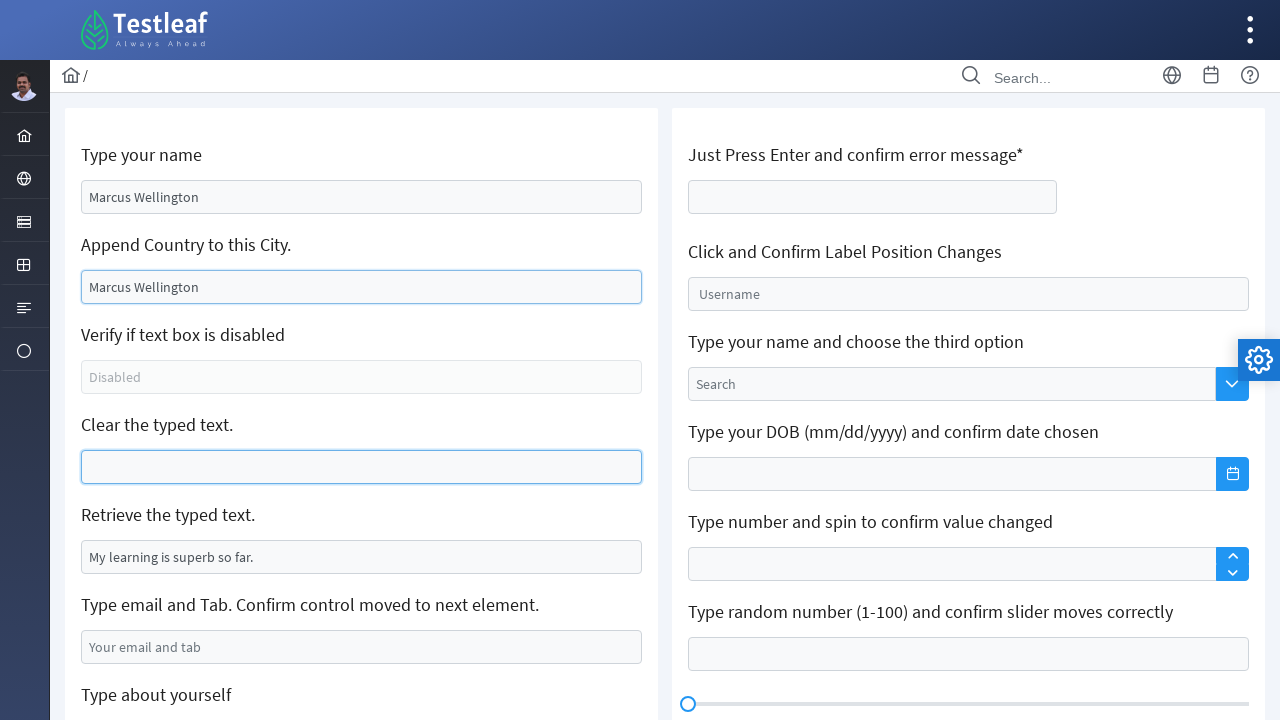

Cleared the email input field on #j_idt88\:j_idt99
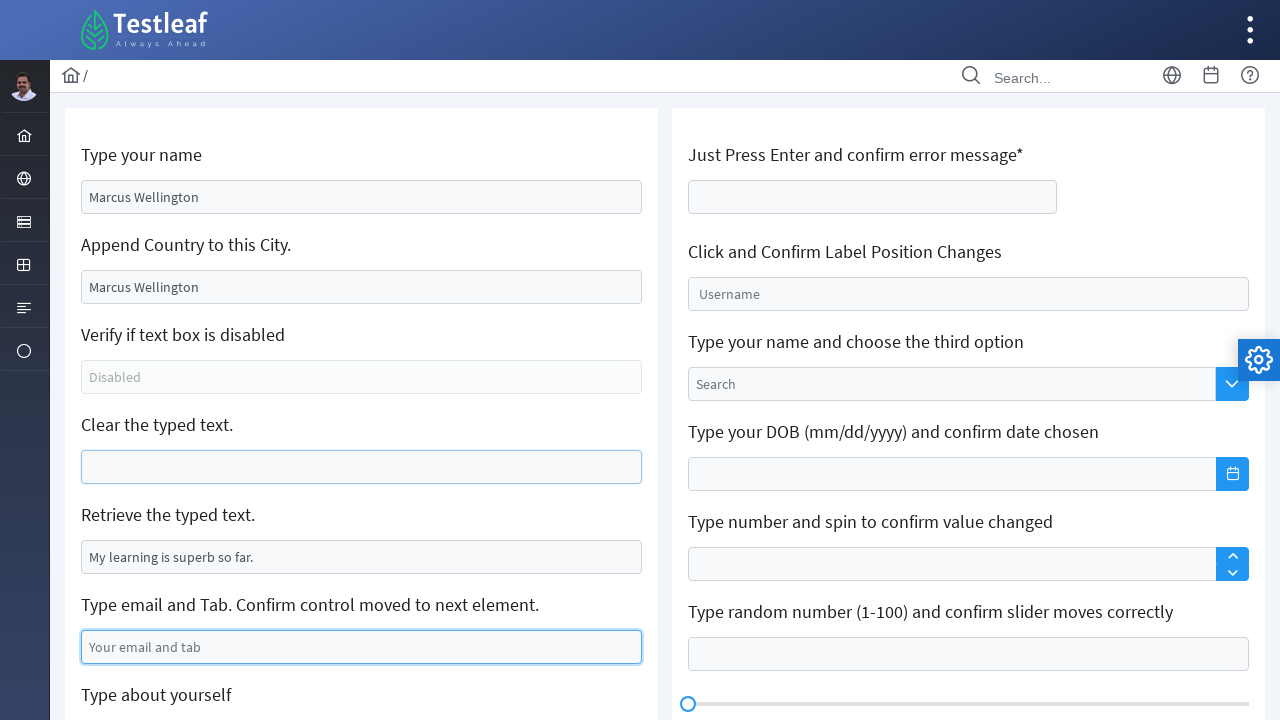

Filled email input field with 'marcus.wellington@example.com' on #j_idt88\:j_idt99
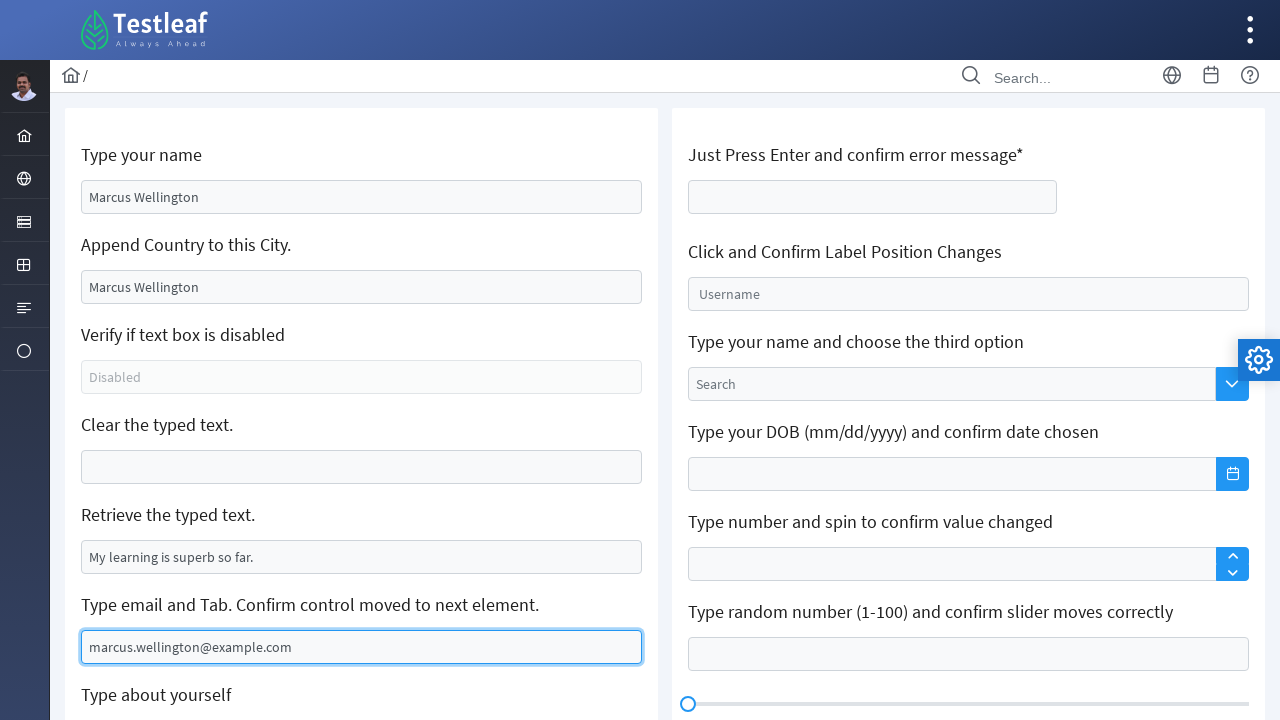

Filled text area field with professional experience message on #j_idt88\:j_idt101
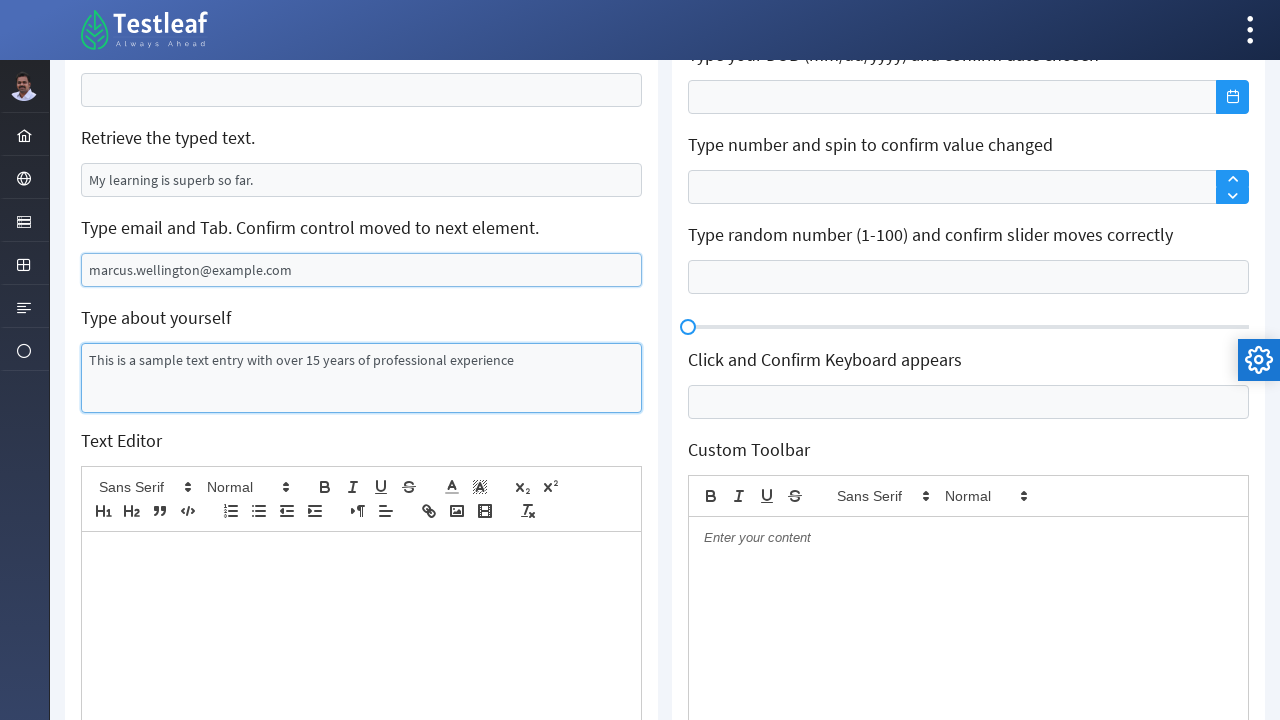

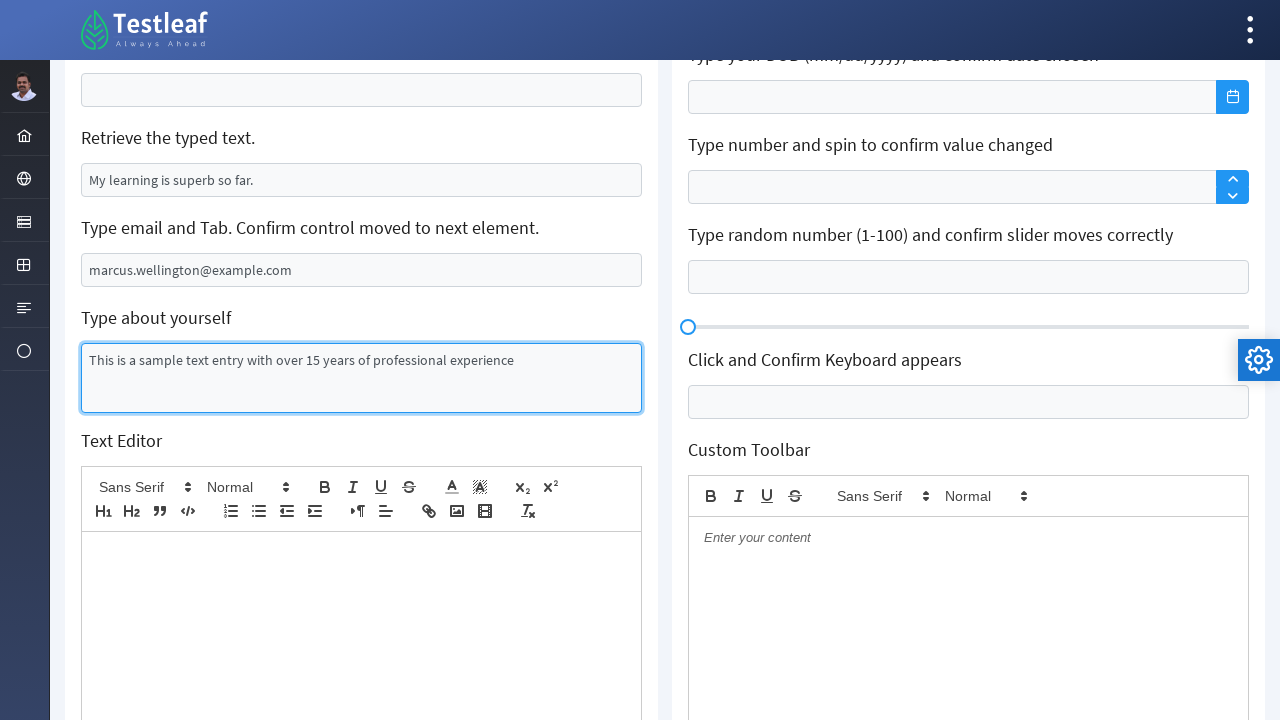